Tests an automation practice page by selecting a radio button and using an autocomplete input field to select "India" from suggestions using keyboard navigation

Starting URL: https://www.rahulshettyacademy.com/AutomationPractice/

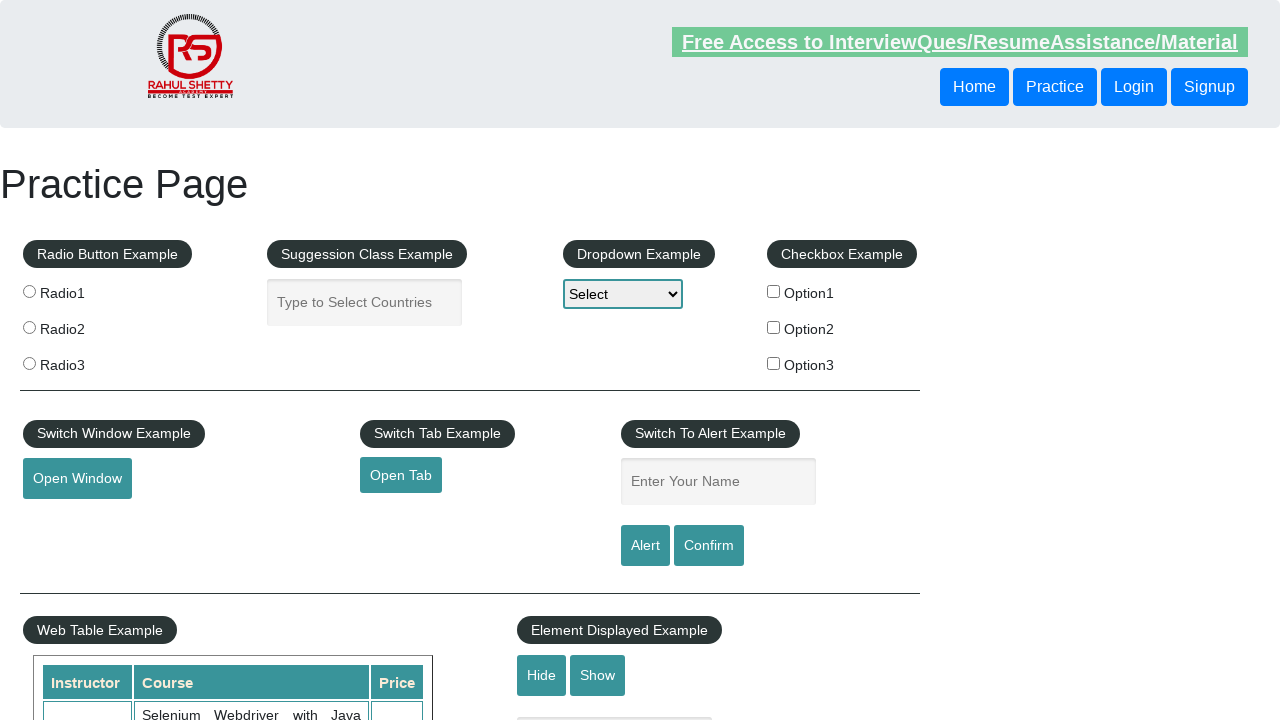

Clicked on radio button 2 at (29, 327) on input[value='radio2']
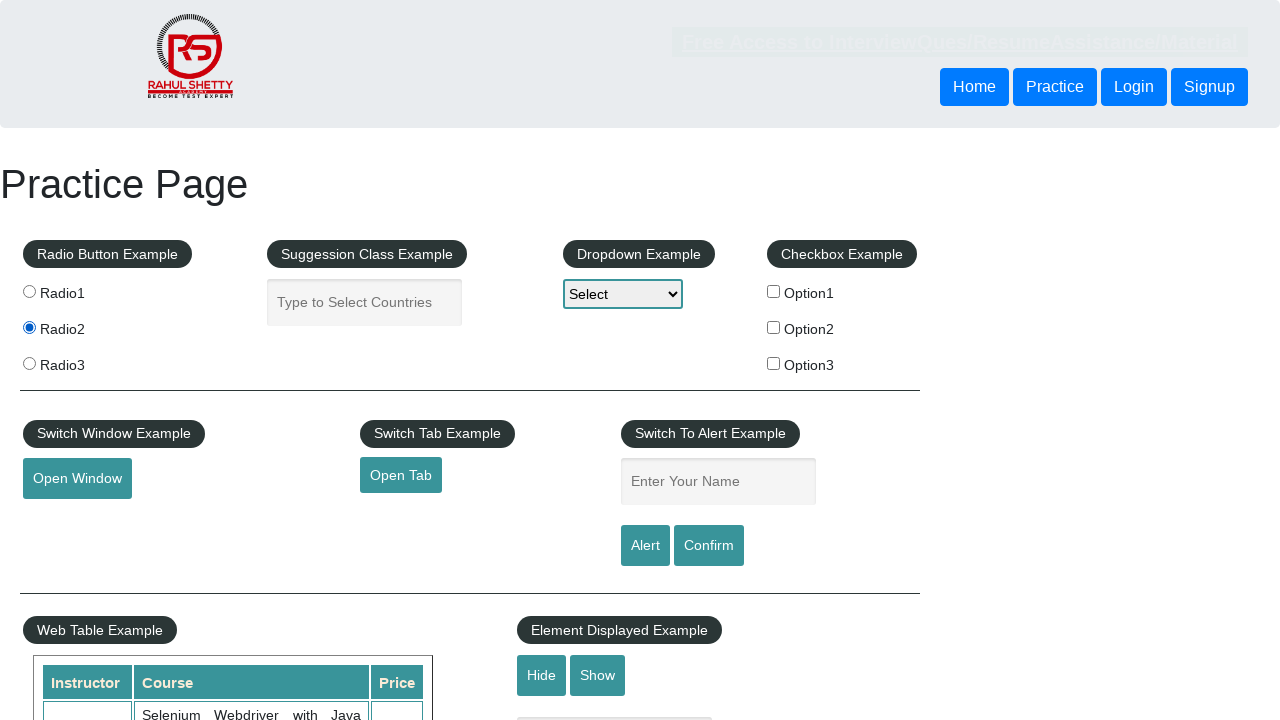

Retrieved label text for radio button 2: '
                     Radio2
                '
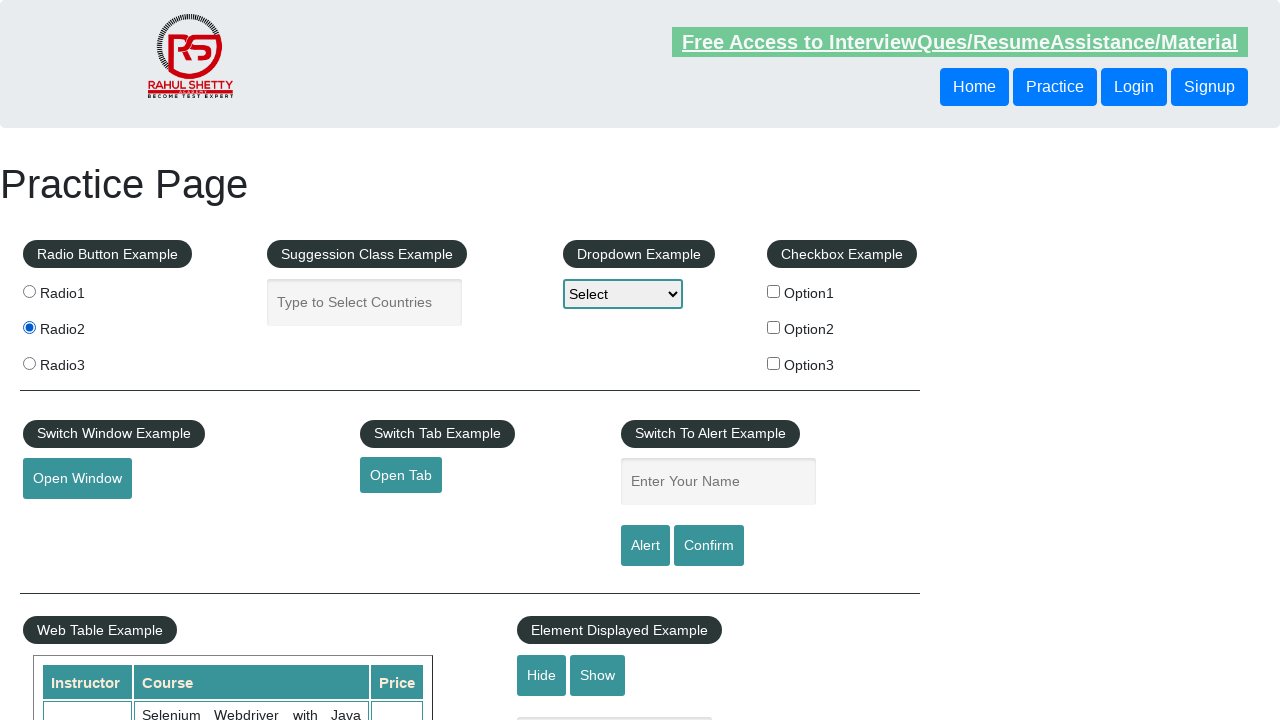

Filled autocomplete field with 'ind' on #autocomplete
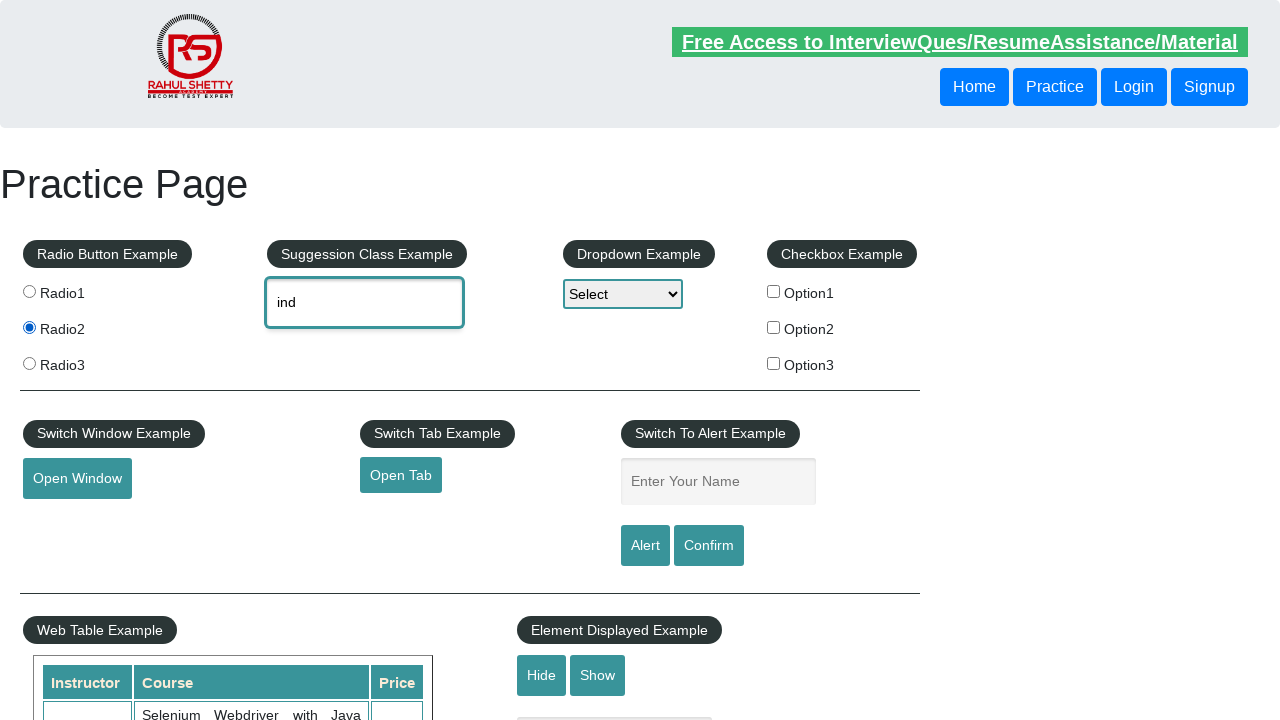

Waited 500ms for autocomplete suggestions to appear
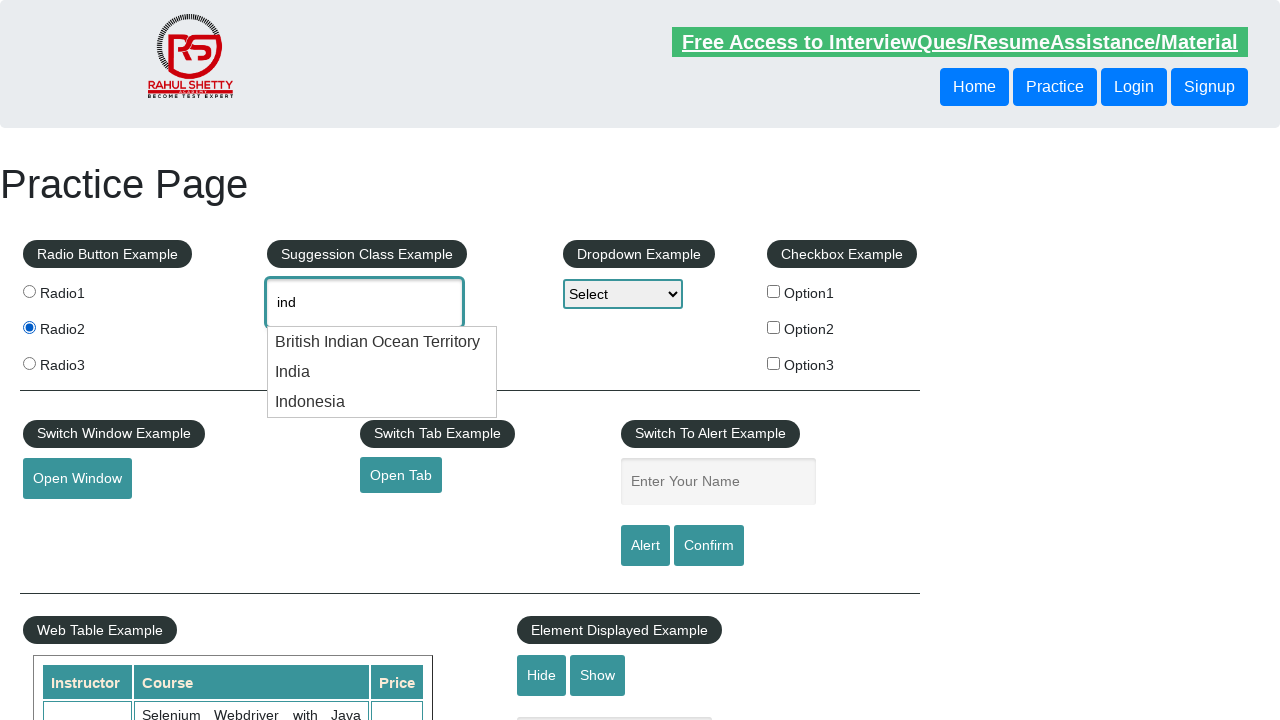

Pressed ArrowDown in autocomplete field, current value: 'ind' on #autocomplete
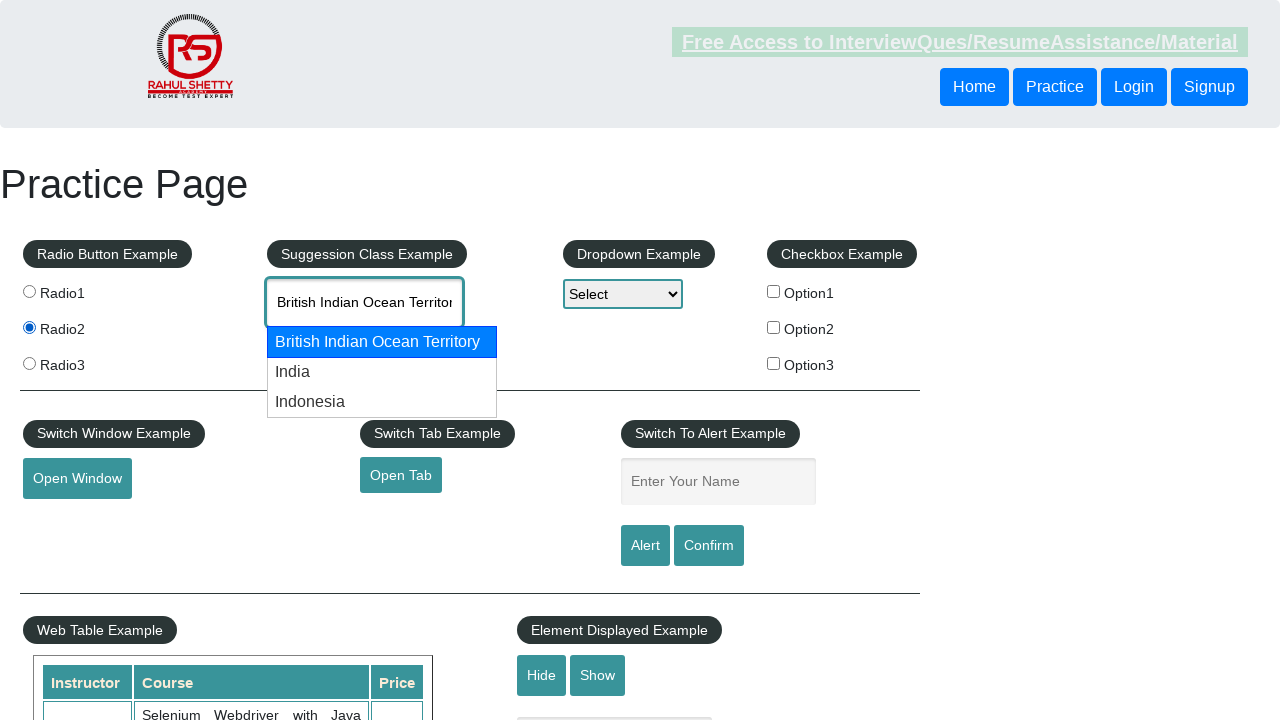

Waited 200ms for dropdown navigation
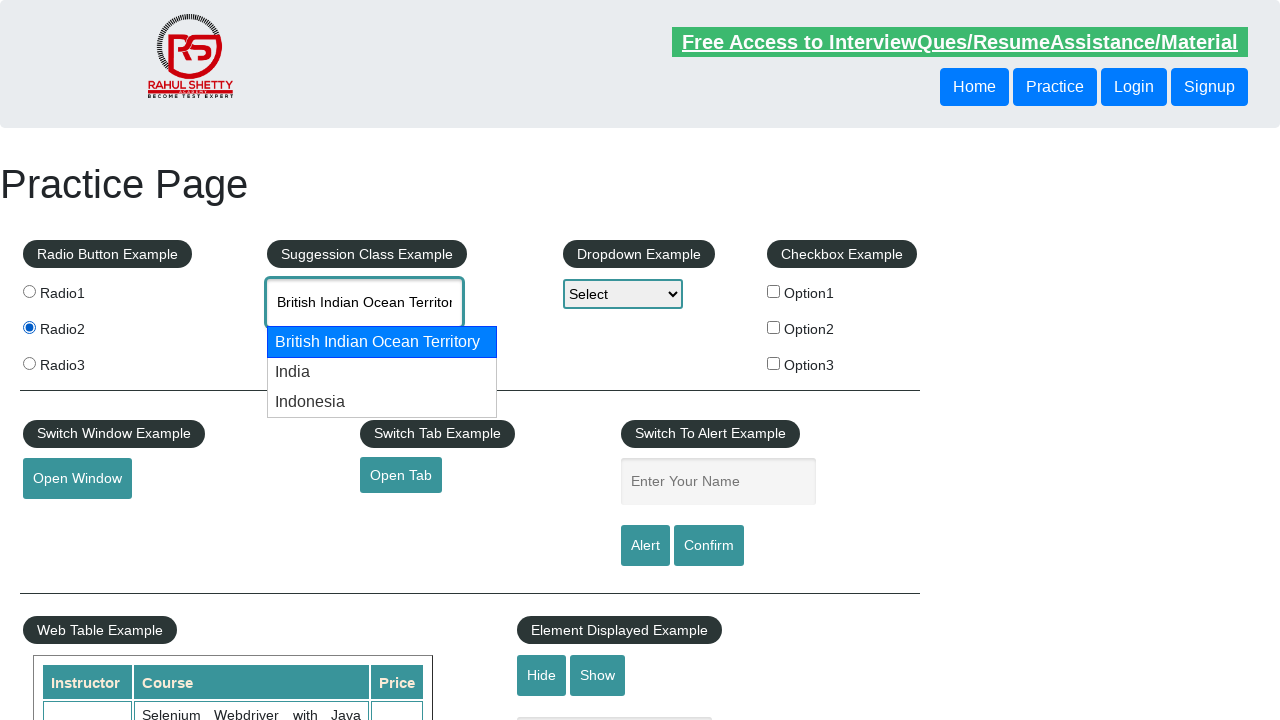

Pressed ArrowDown in autocomplete field, current value: 'British Indian Ocean Territory' on #autocomplete
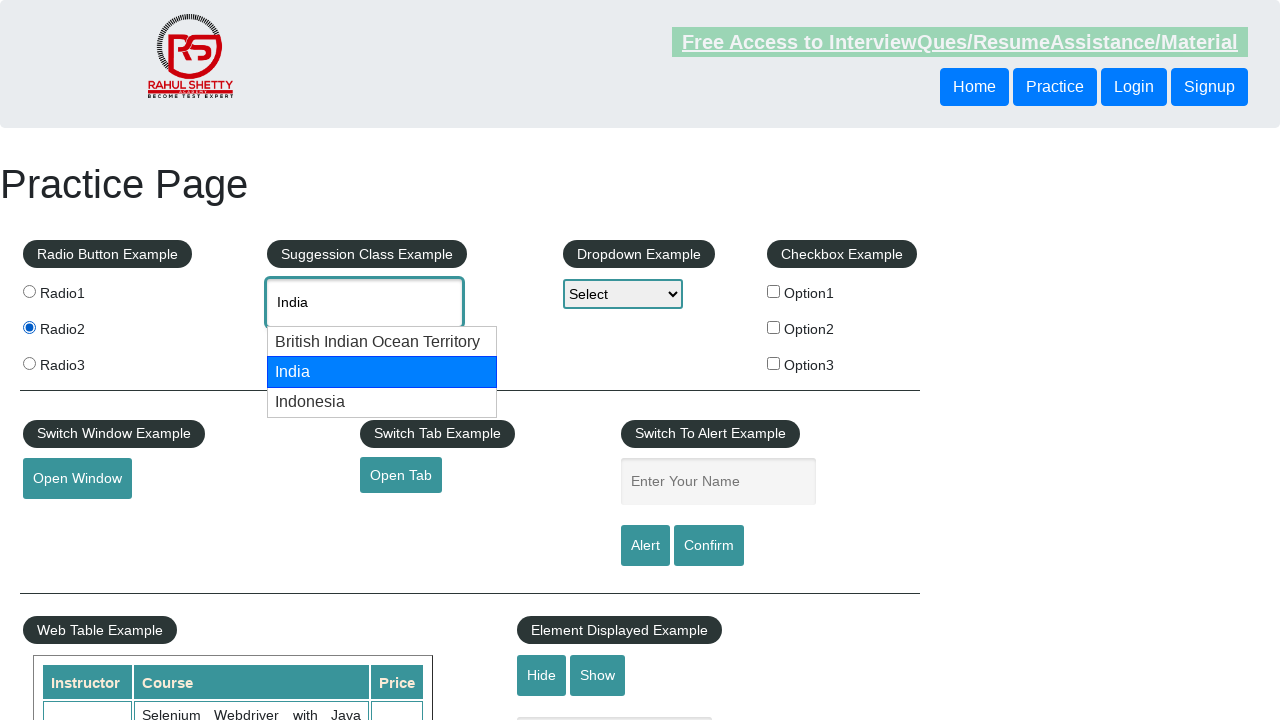

Waited 200ms for dropdown navigation
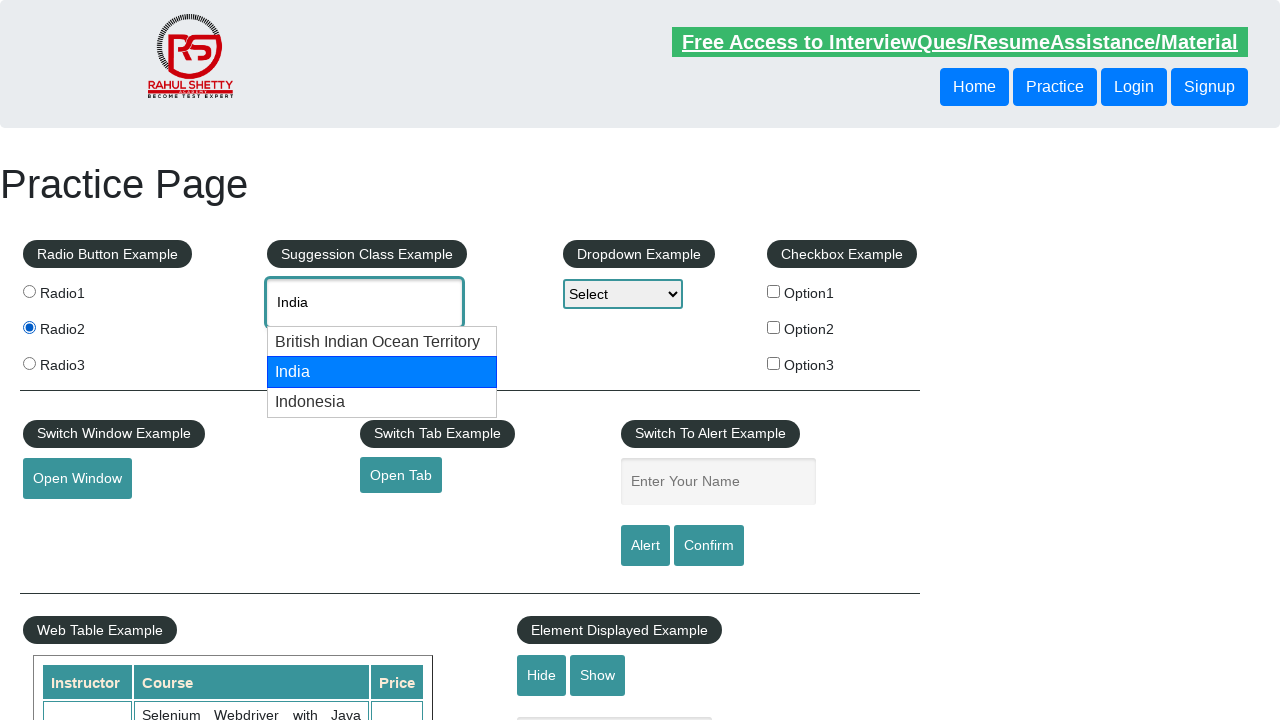

Pressed Enter to select 'India' from autocomplete suggestions on #autocomplete
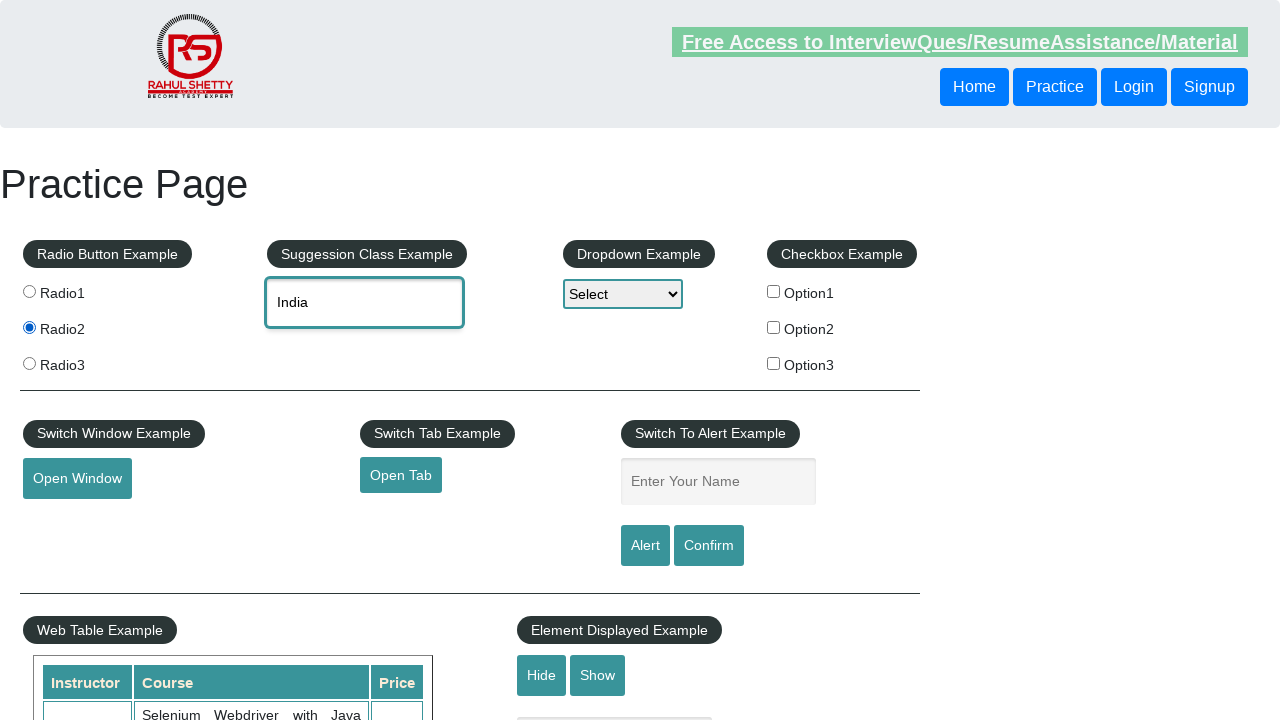

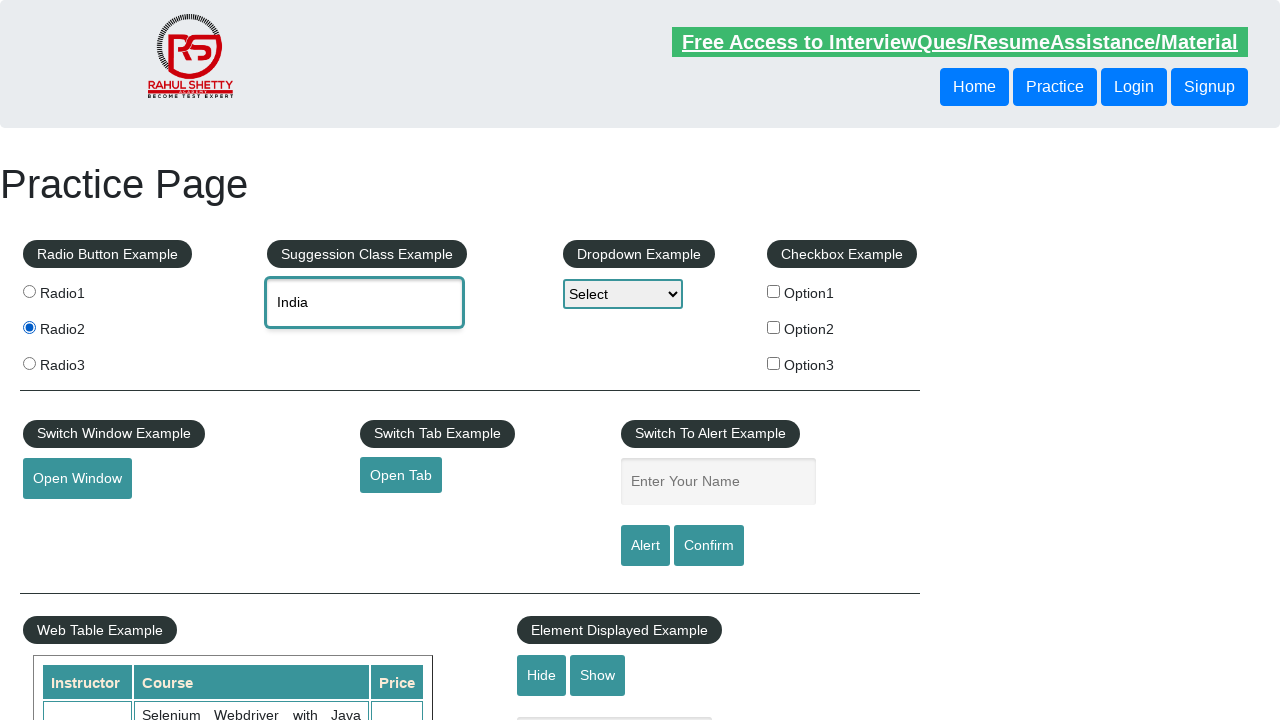